Tests clicking a button with dynamic ID multiple times, refreshing the page between attempts to verify the button can be consistently clicked despite ID changes

Starting URL: http://uitestingplayground.com/dynamicid

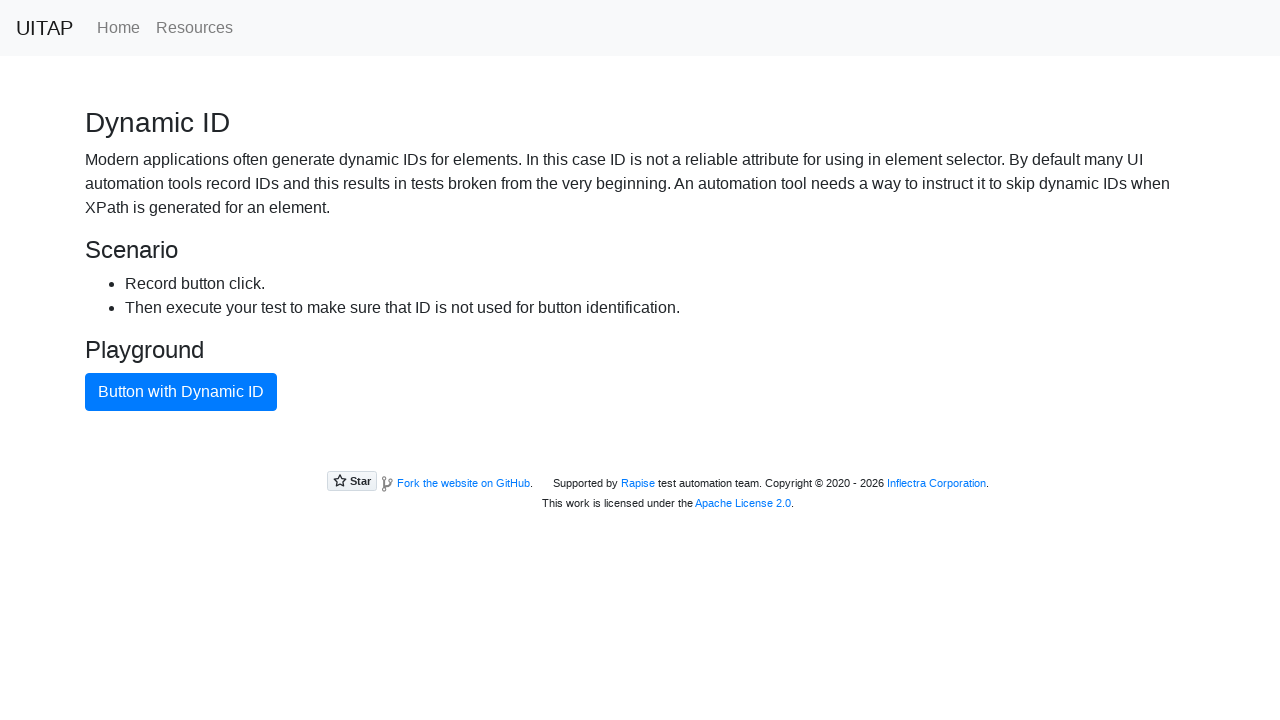

Clicked button with dynamic ID (attempt 1) at (181, 392) on button:has-text("Button with Dynamic ID")
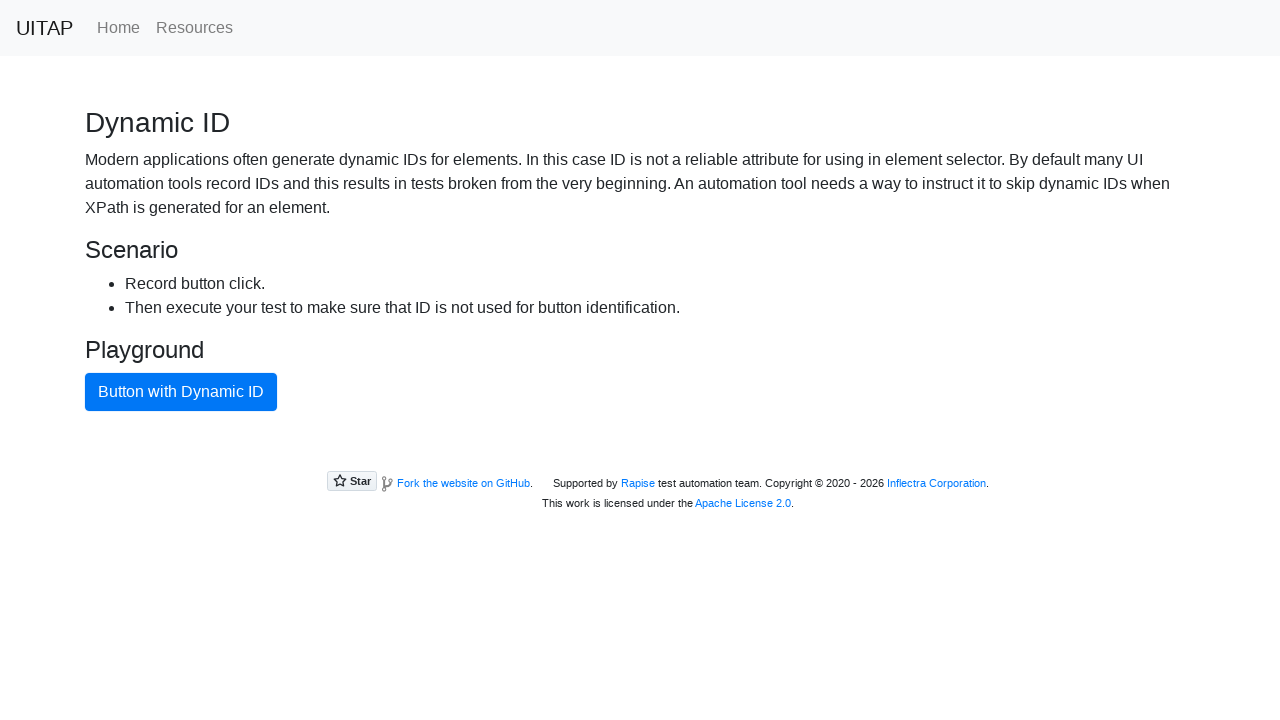

Refreshed page to reset dynamic ID for next attempt
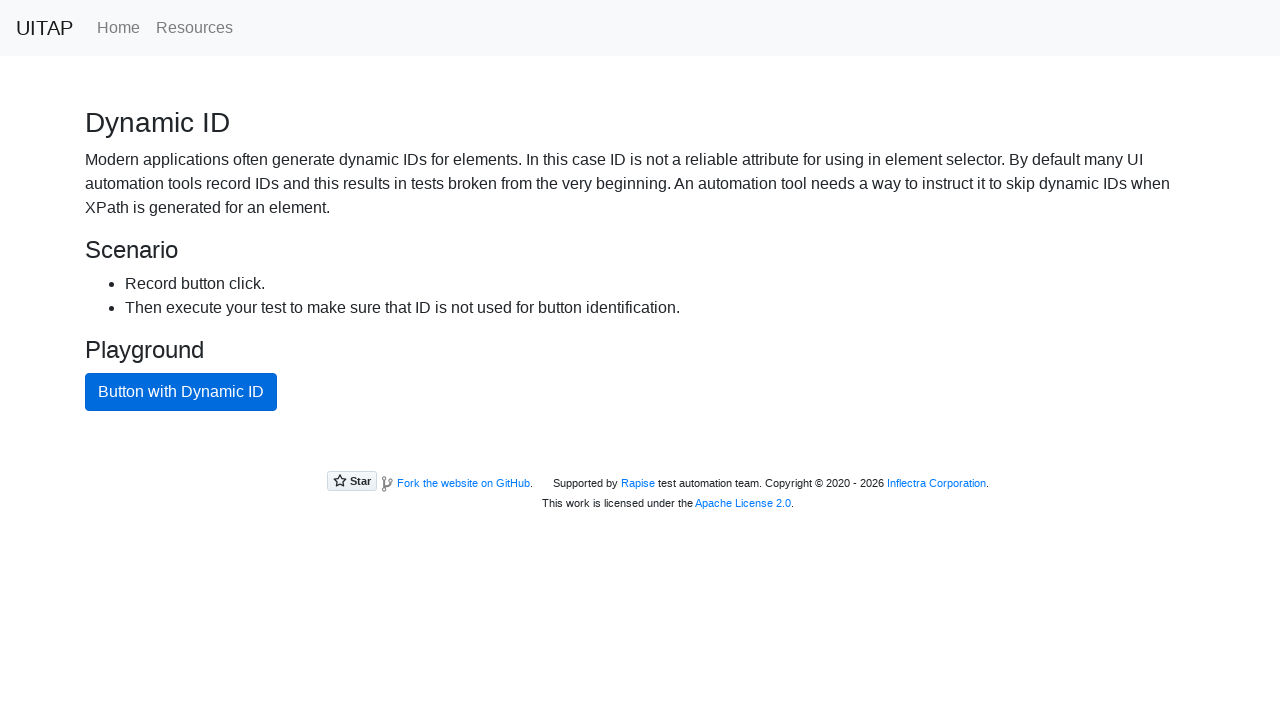

Clicked button with dynamic ID (attempt 2) at (181, 392) on button:has-text("Button with Dynamic ID")
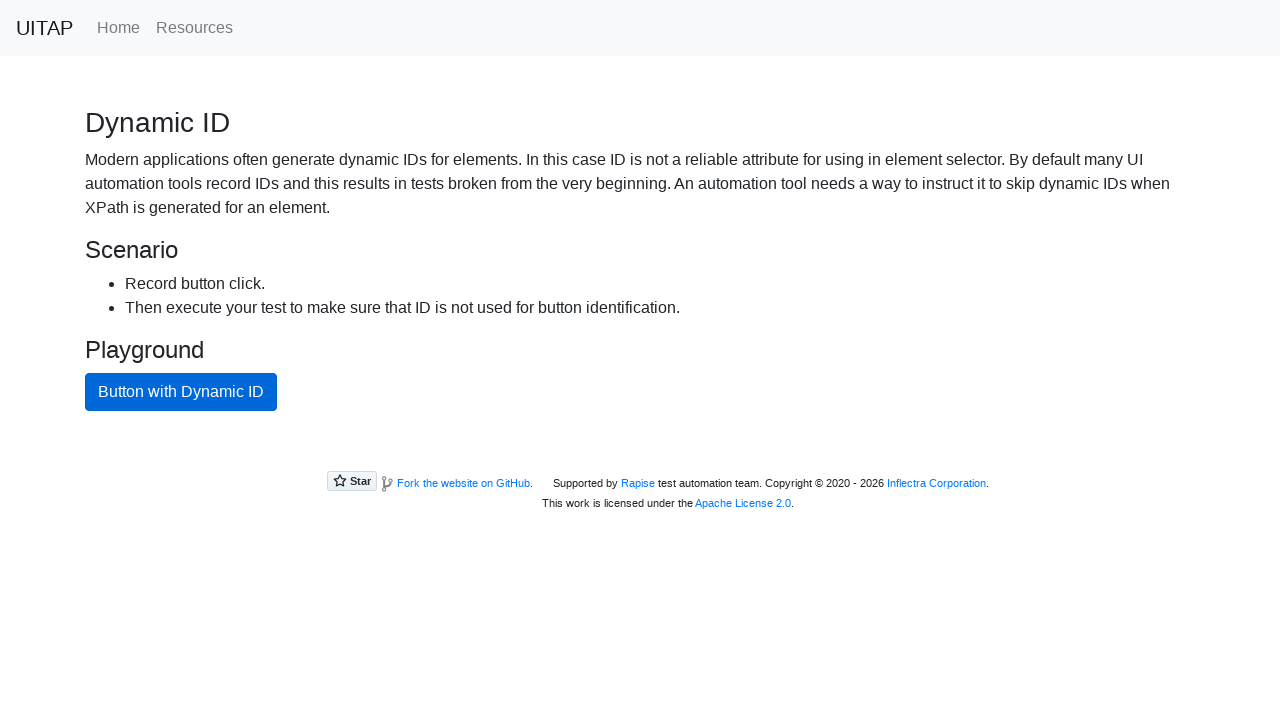

Refreshed page to reset dynamic ID for next attempt
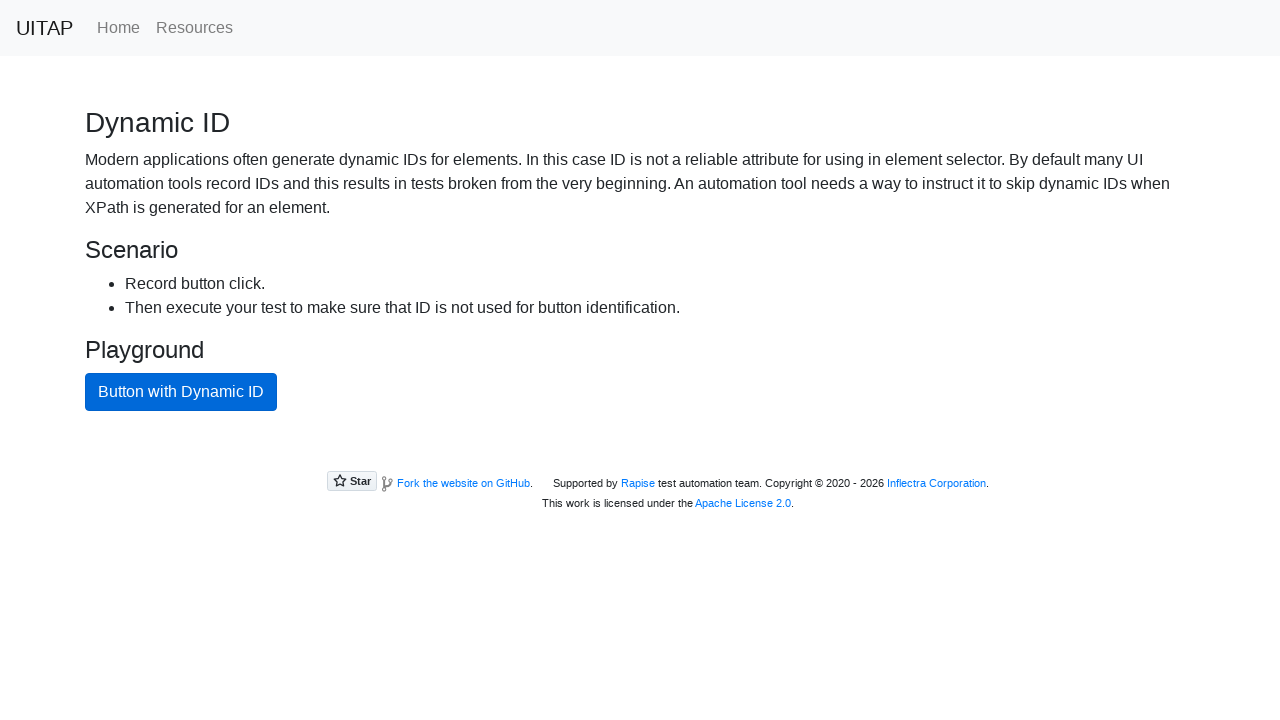

Clicked button with dynamic ID (attempt 3) at (181, 392) on button:has-text("Button with Dynamic ID")
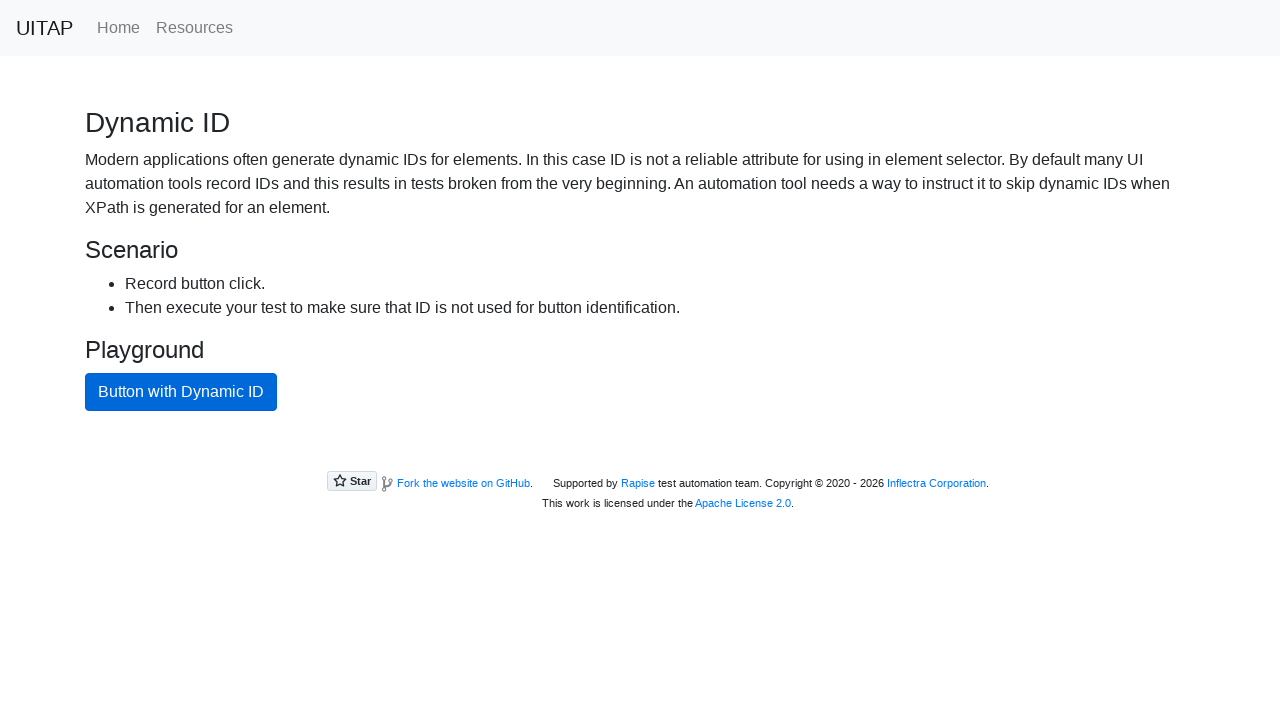

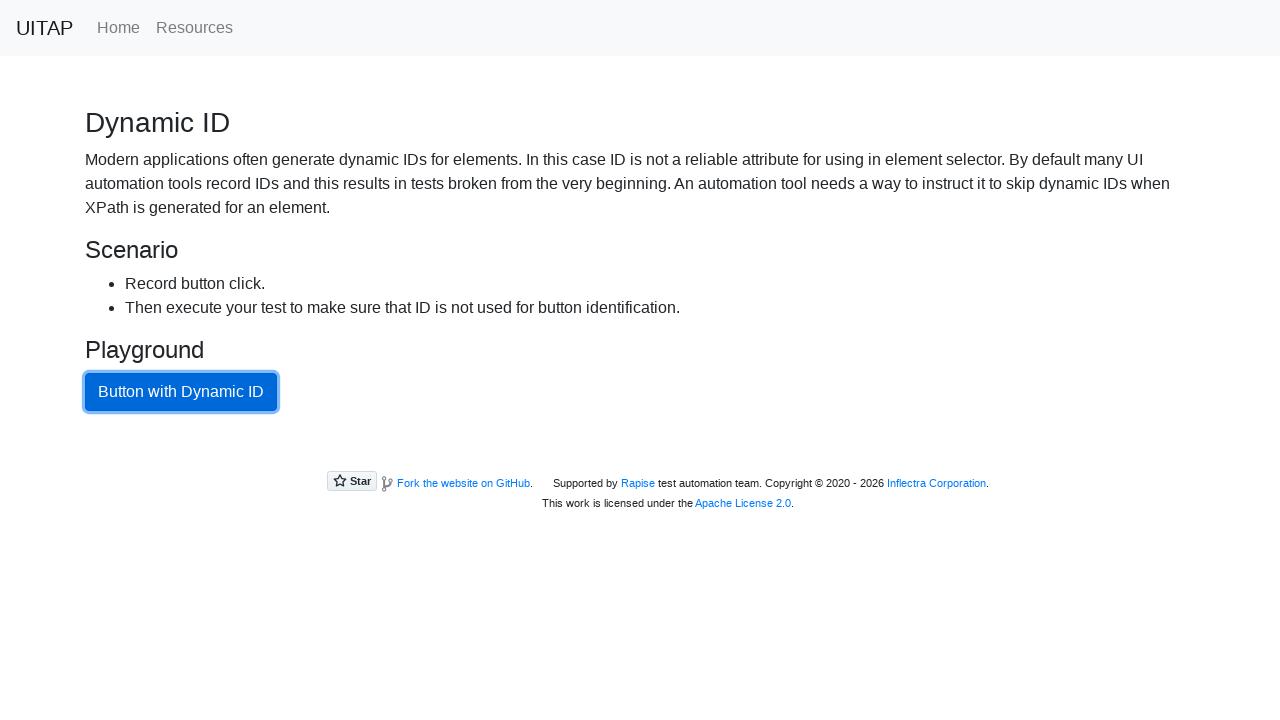